Tests checkbox functionality by verifying initial states, clicking unchecked boxes, and confirming all checkboxes are selected

Starting URL: https://echoecho.com/htmlforms09.htm

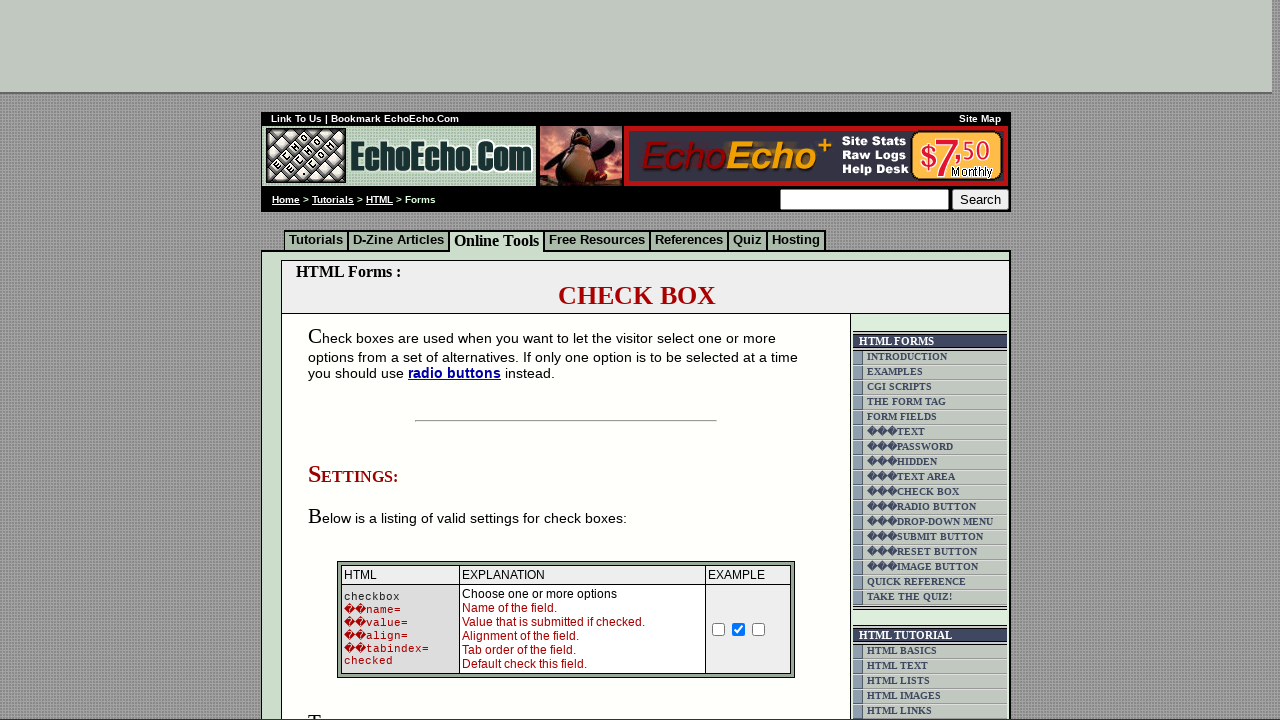

Verified Milk checkbox is initially unchecked
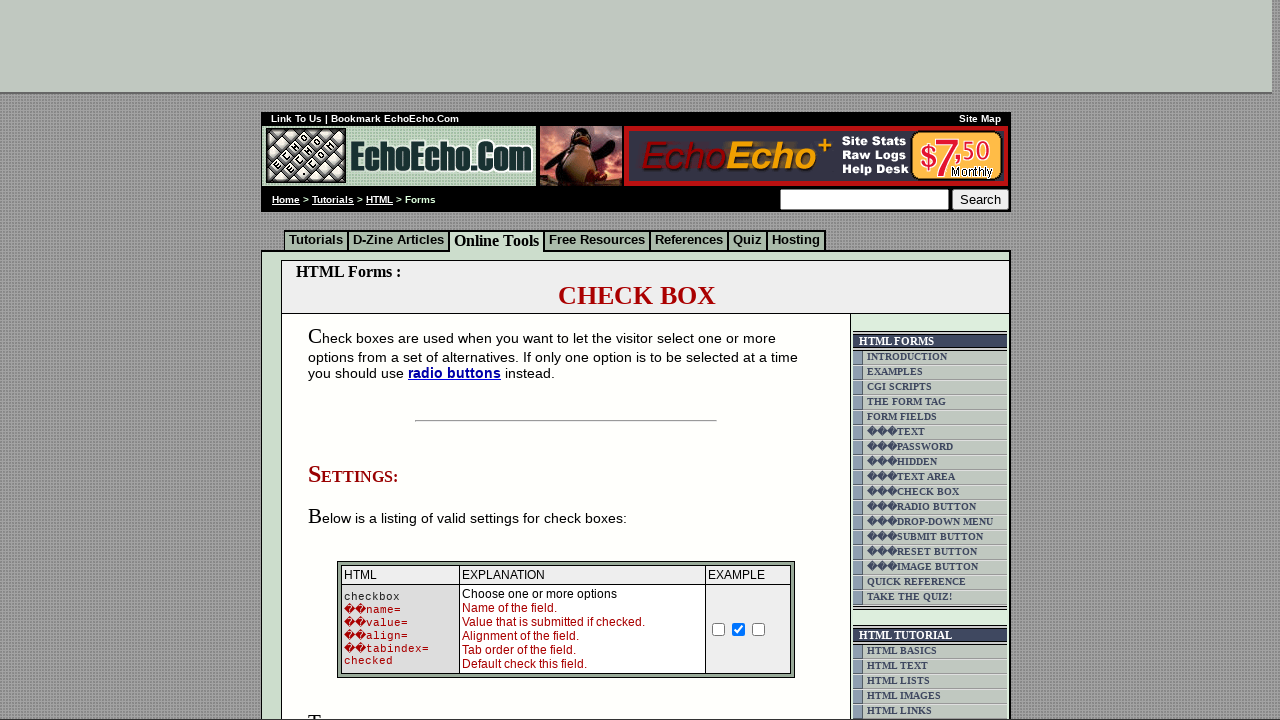

Verified Butter checkbox is initially checked
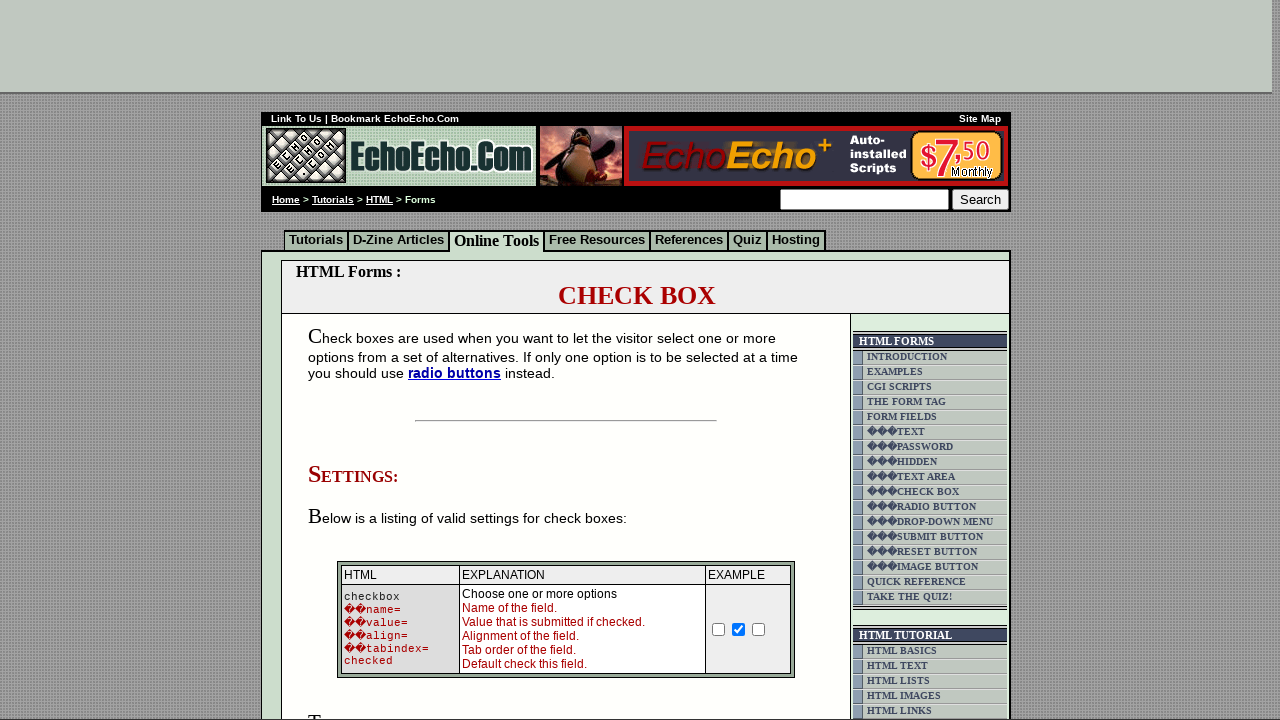

Verified Cheese checkbox is initially unchecked
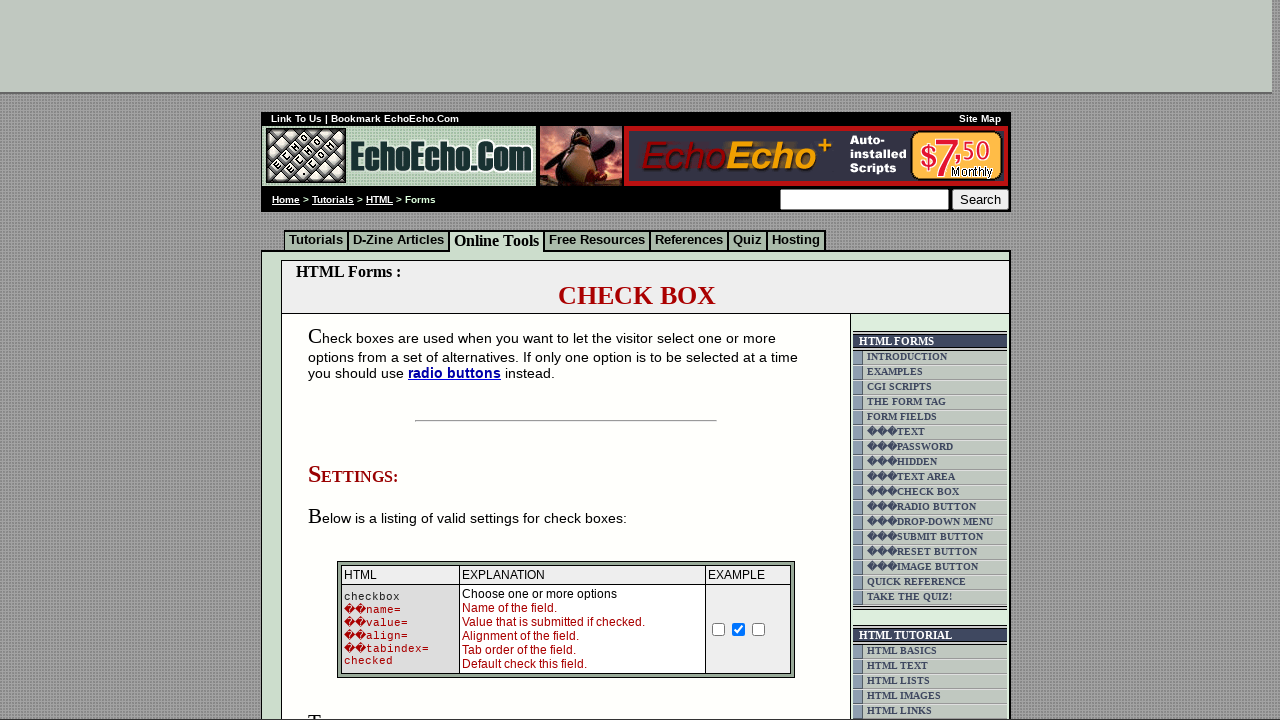

Retrieved all checkboxes from the form
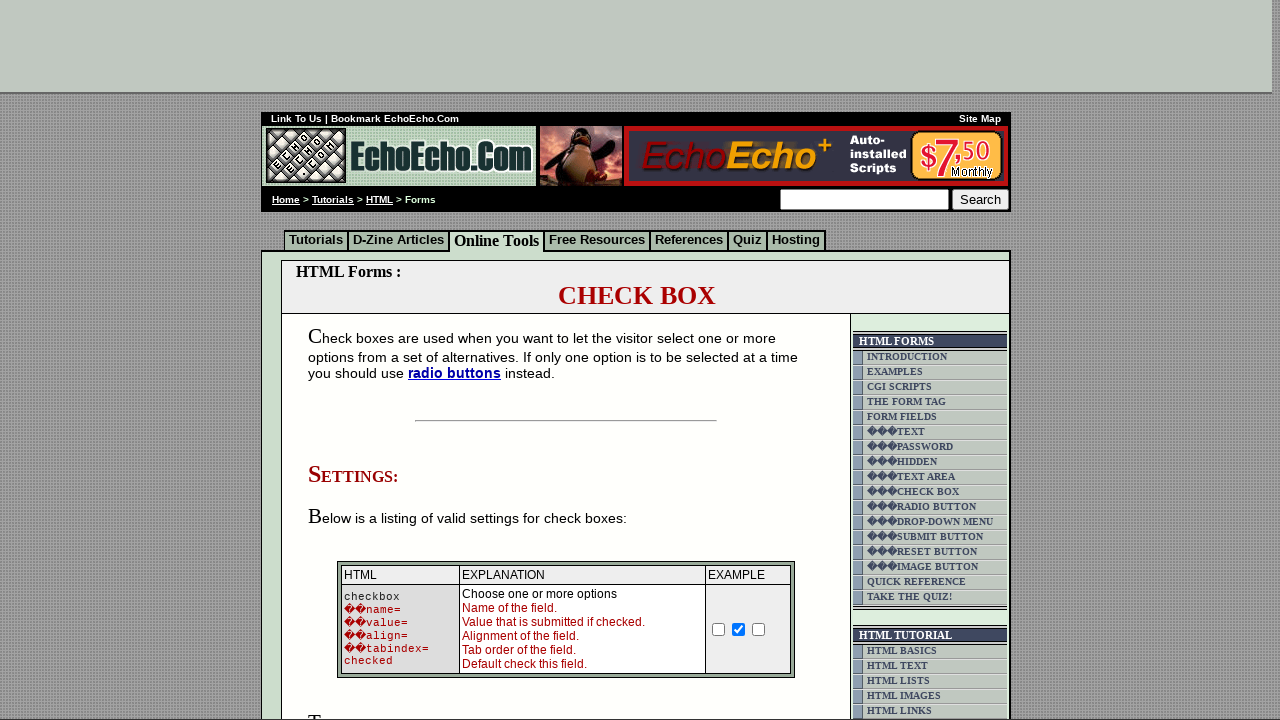

Clicked an unchecked checkbox at (354, 360) on xpath=//td[@class='table5']/child::input >> nth=0
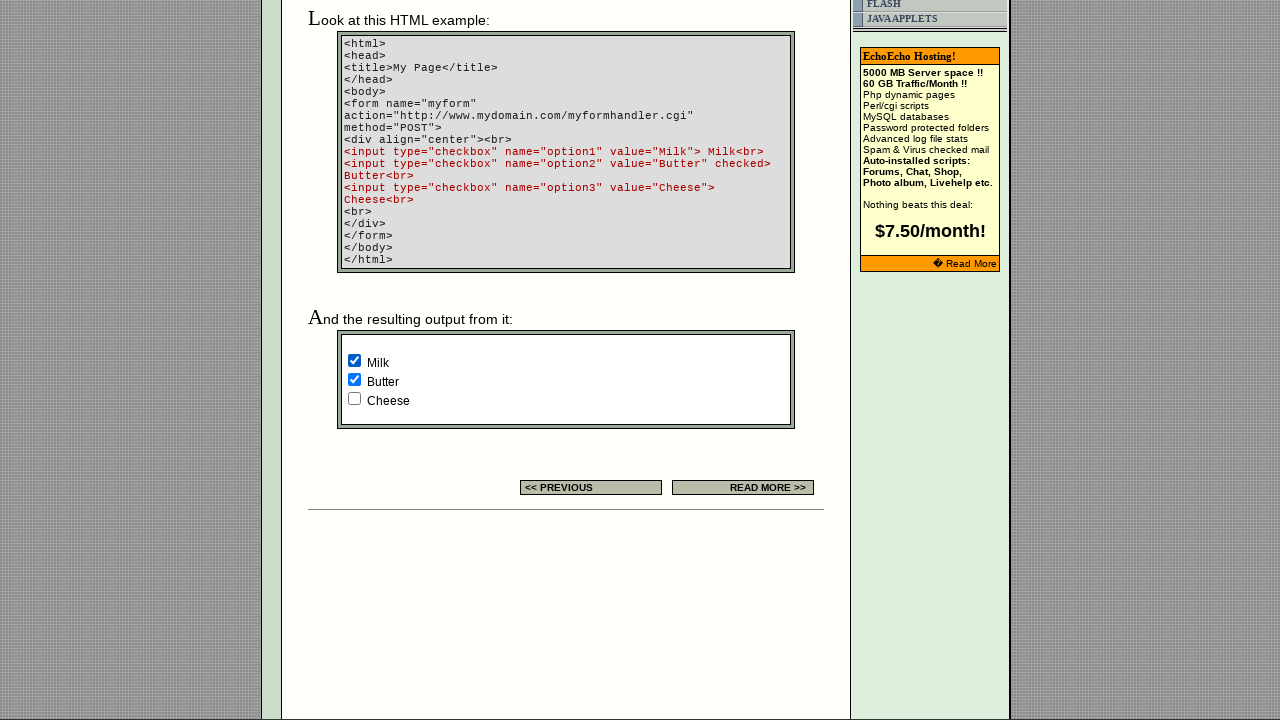

Waited 3 seconds after checkbox click
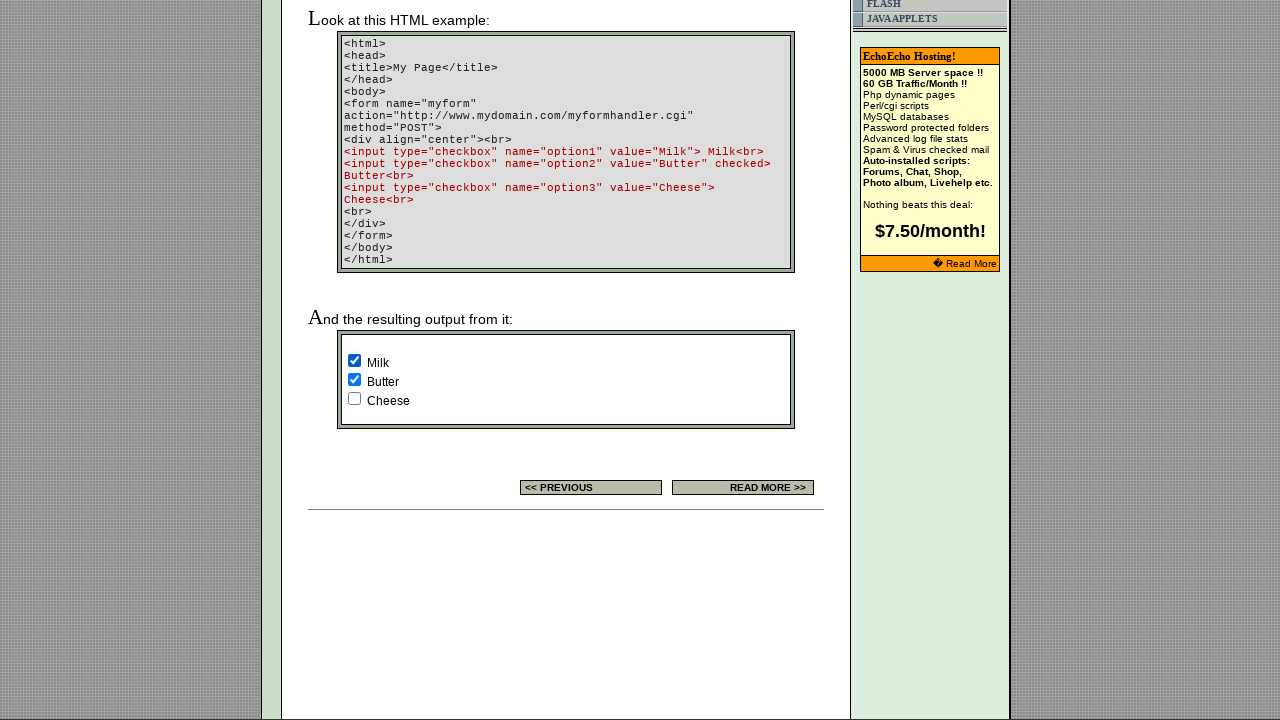

Clicked an unchecked checkbox at (354, 398) on xpath=//td[@class='table5']/child::input >> nth=2
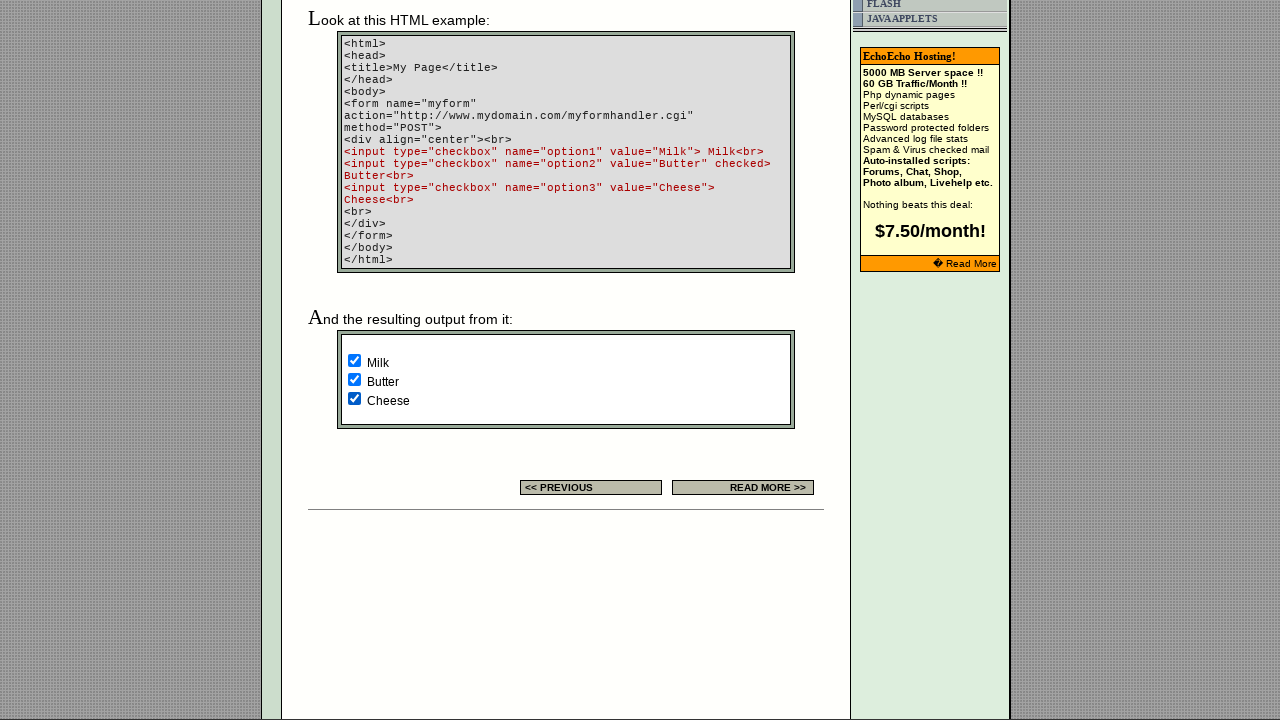

Waited 3 seconds after checkbox click
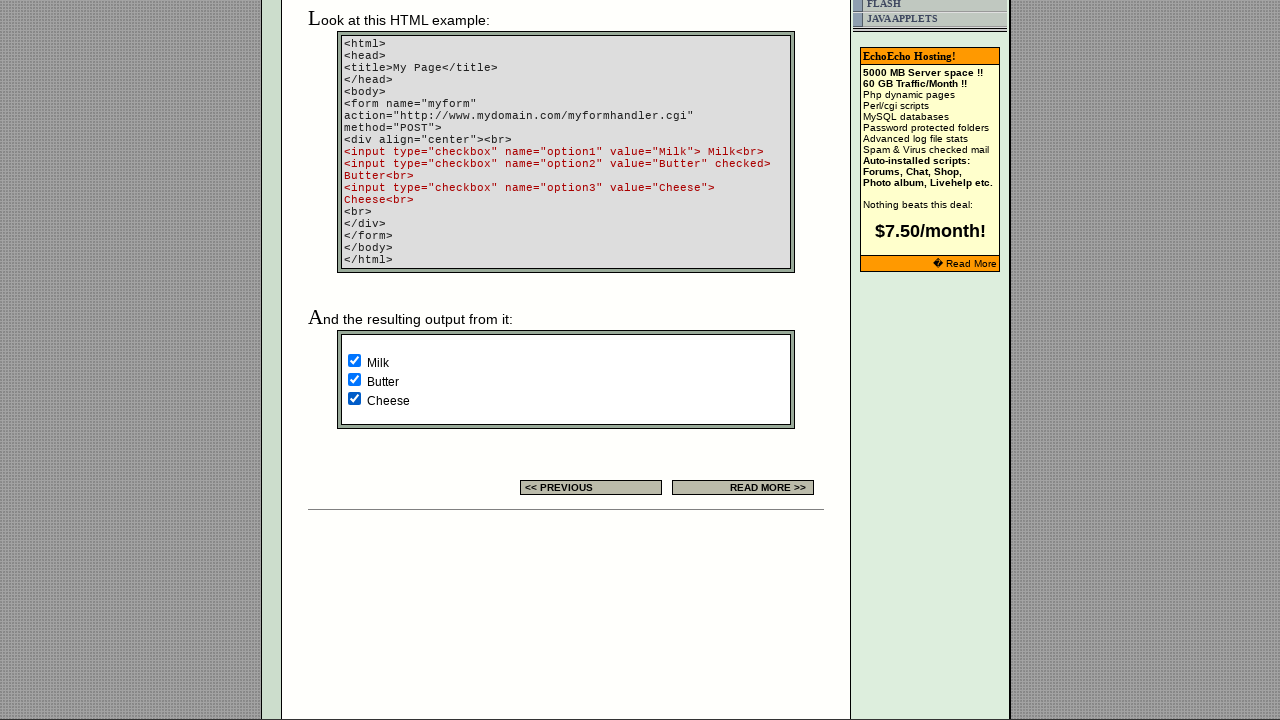

Verified Milk checkbox is now checked
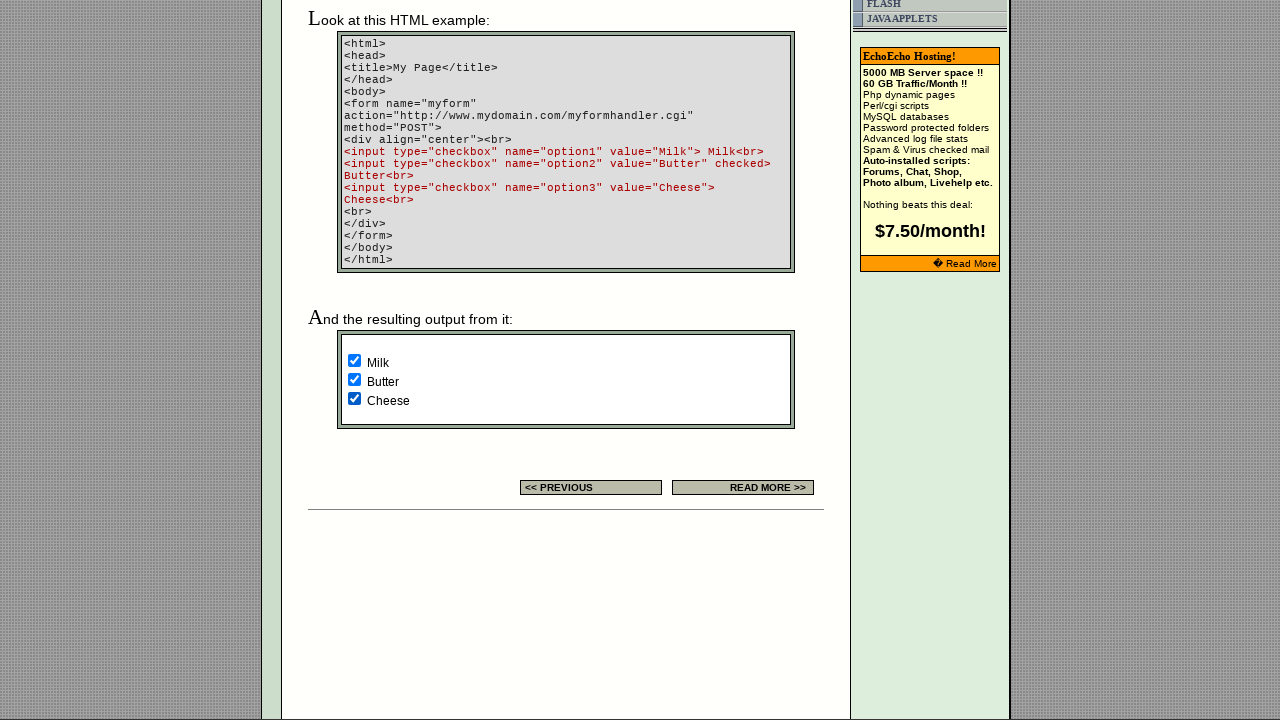

Verified Butter checkbox remains checked
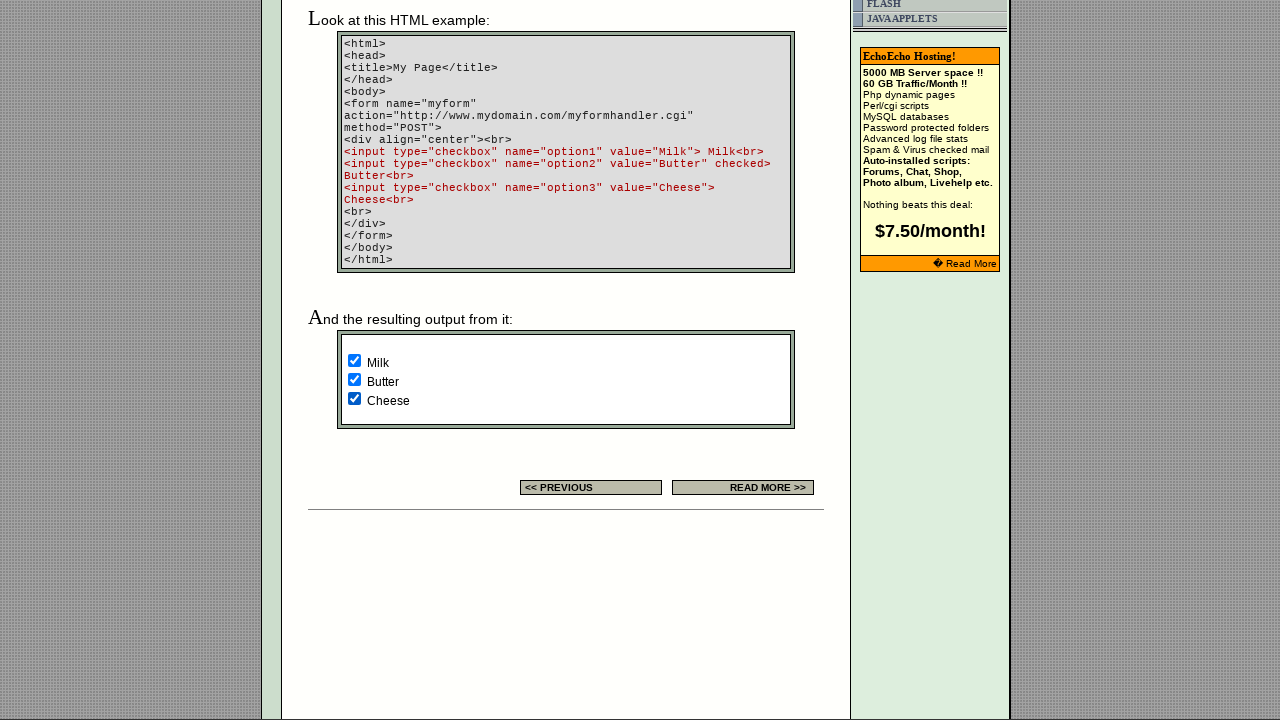

Verified Cheese checkbox is now checked
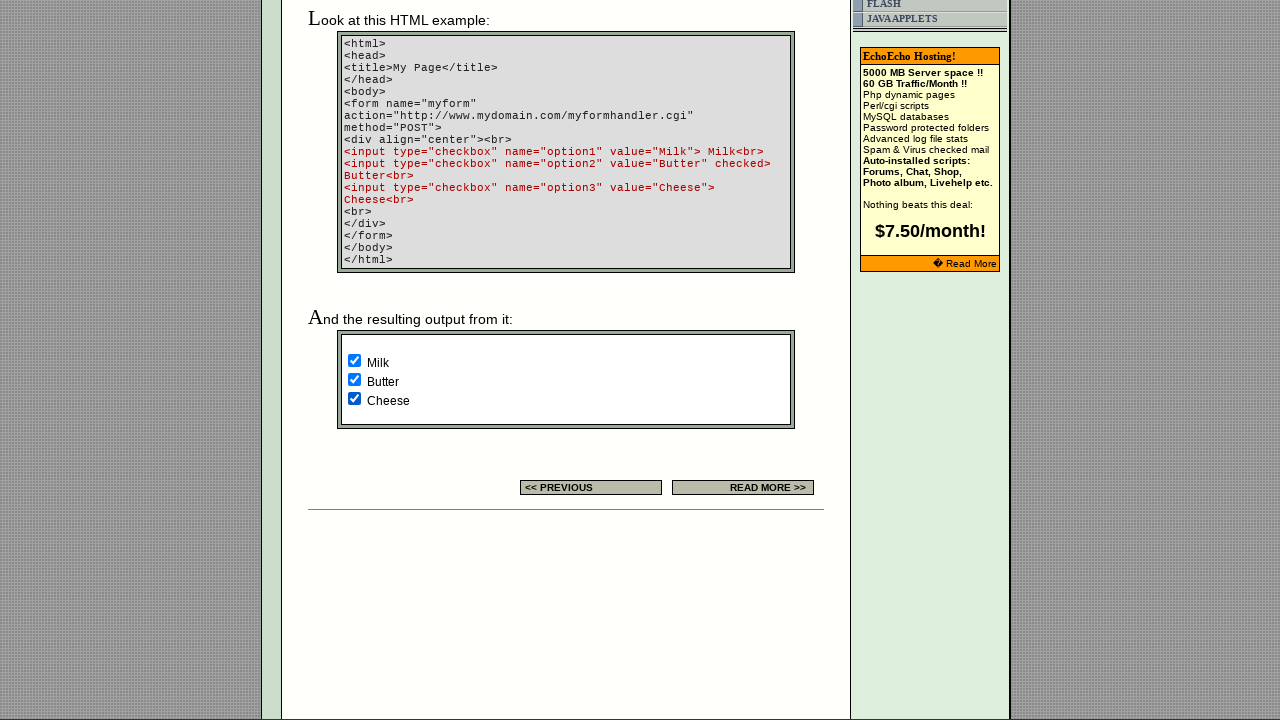

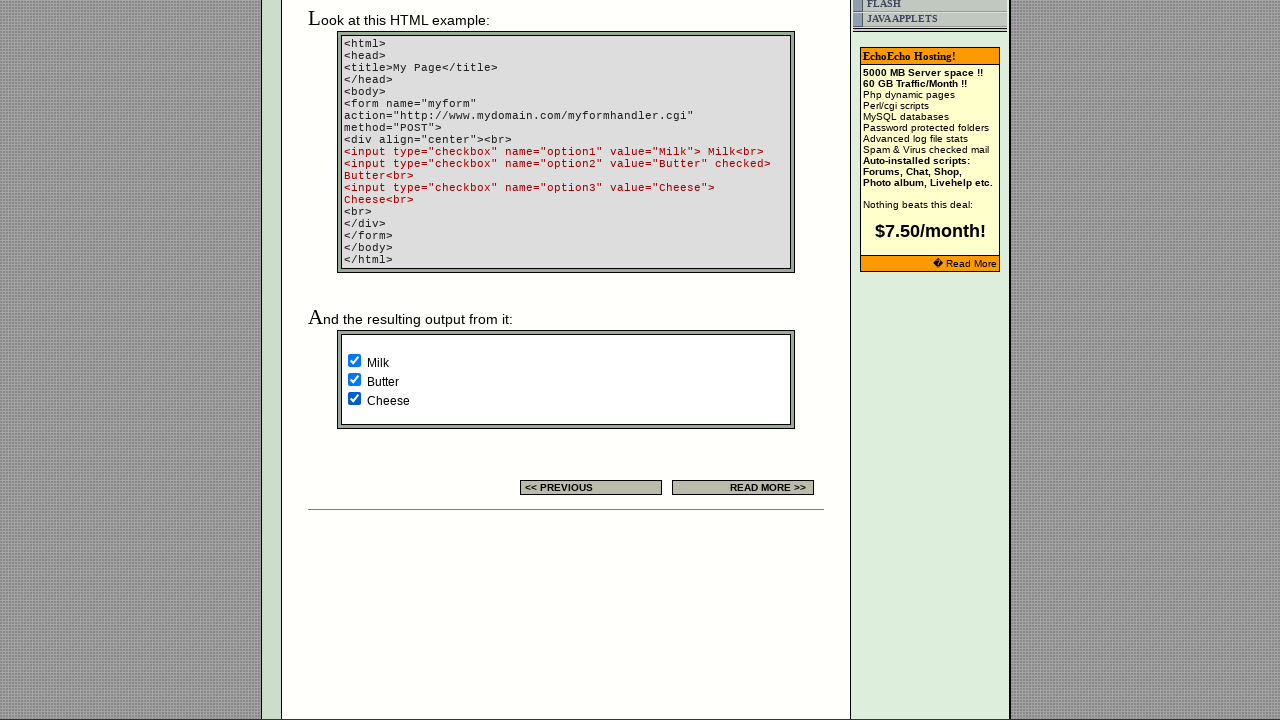